Tests JavaScript alert functionality by clicking alert button and accepting it

Starting URL: https://the-internet.herokuapp.com/javascript_alerts

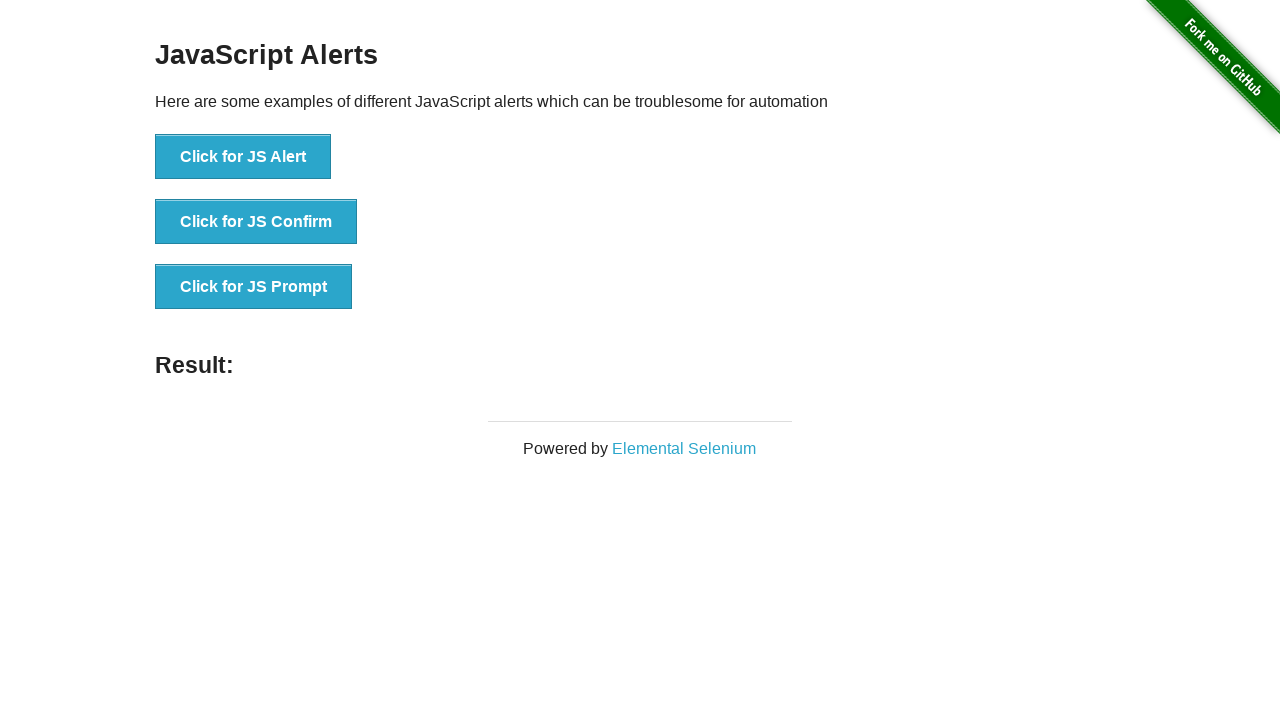

Set up dialog handler to accept alerts
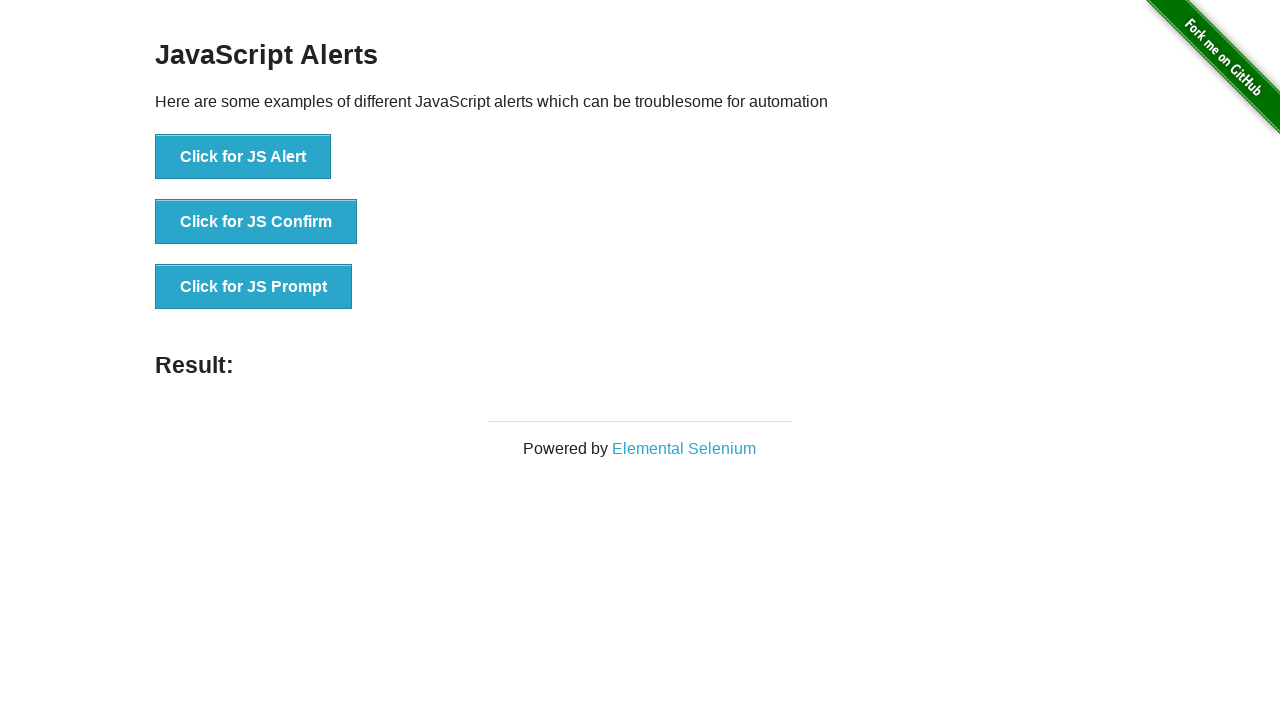

Clicked JavaScript alert button at (243, 157) on button[onclick='jsAlert()']
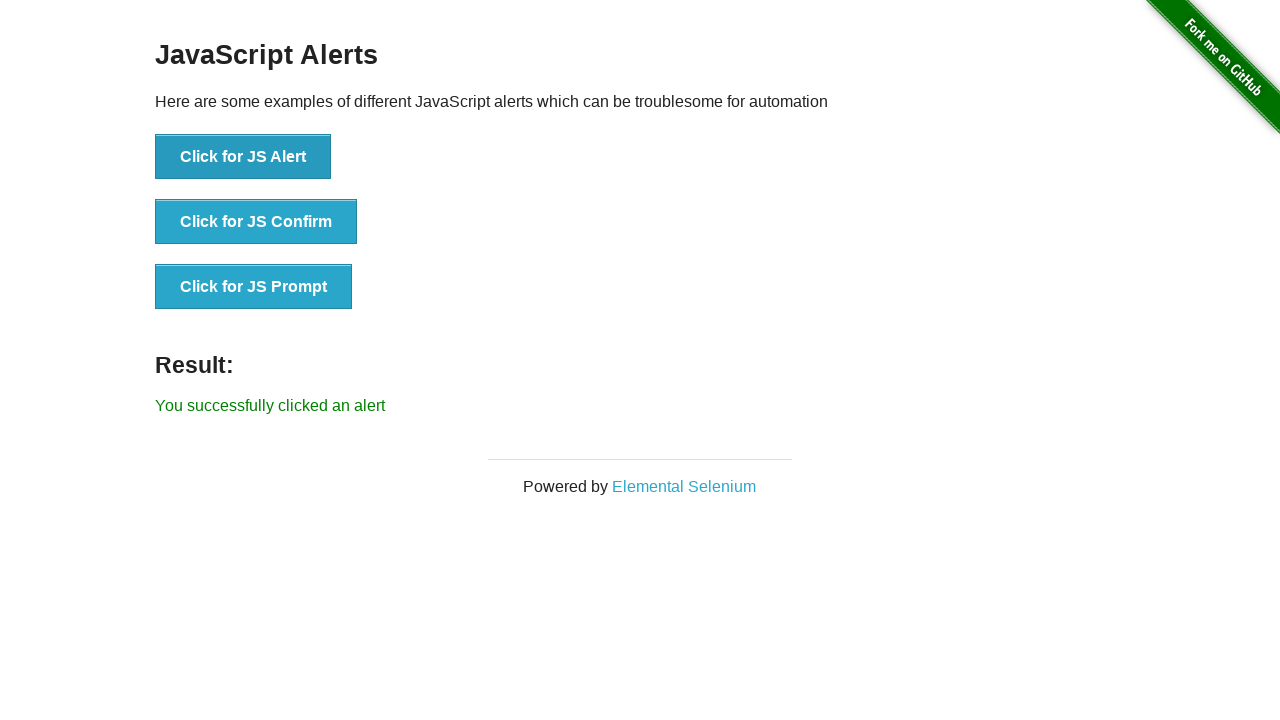

Verified alert was accepted with success message
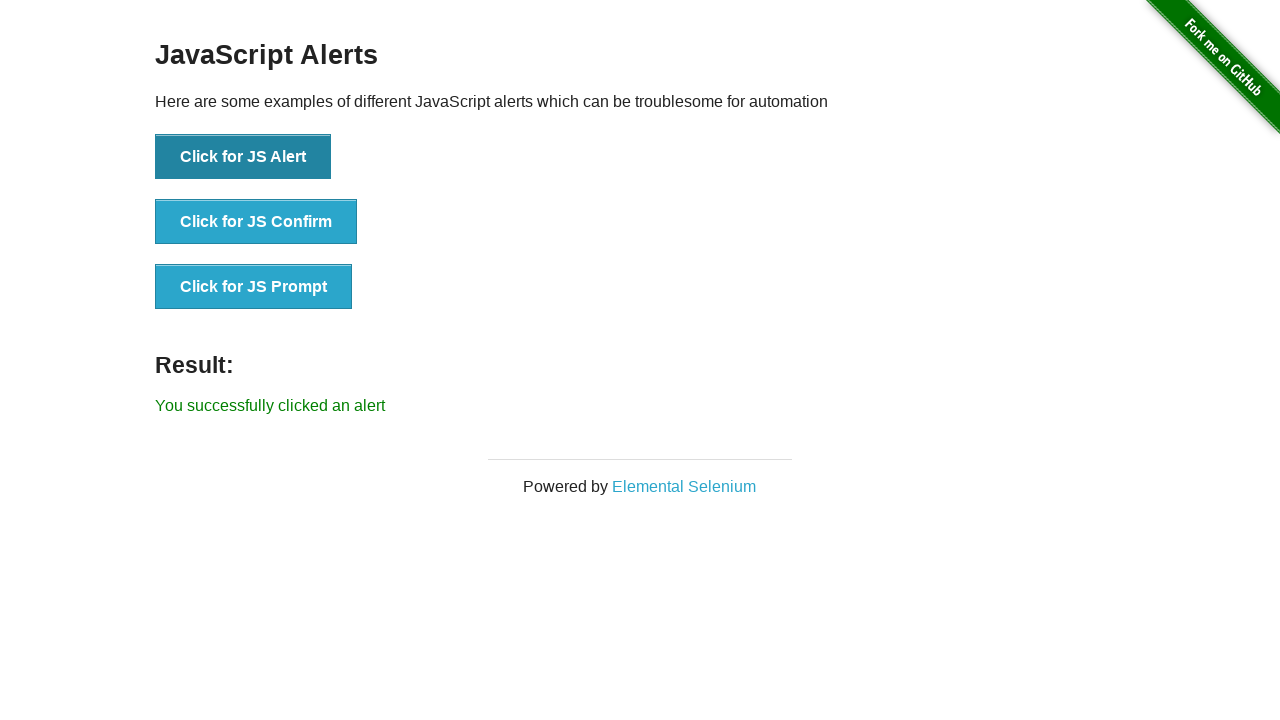

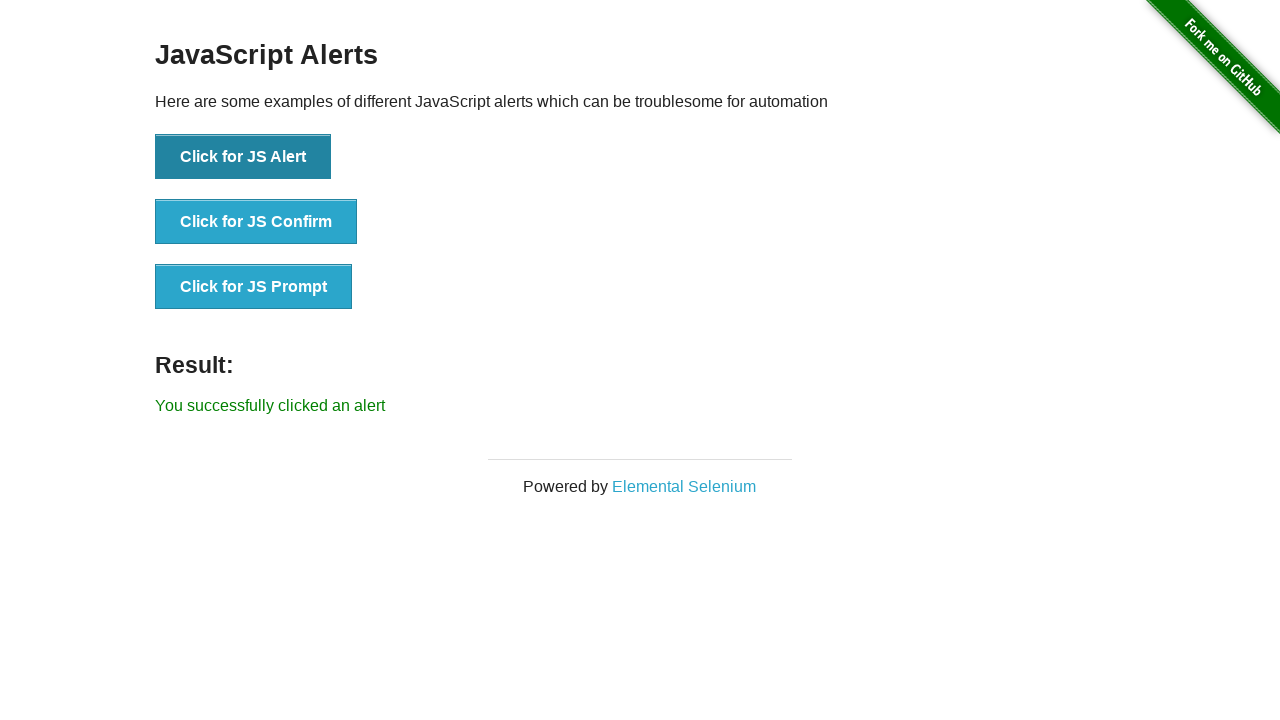